Tests JavaScript prompt alert handling by clicking a button to trigger a prompt, entering text into the prompt dialog, and accepting it

Starting URL: https://the-internet.herokuapp.com/javascript_alerts

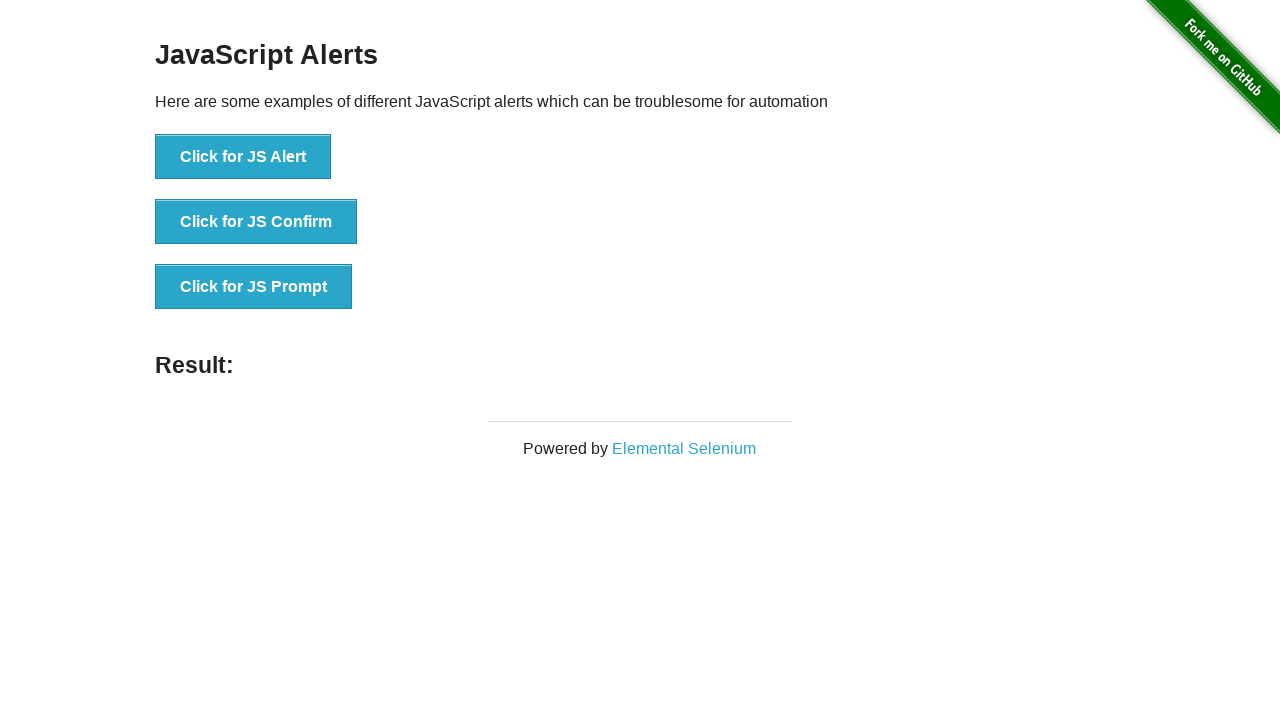

Clicked button to trigger JavaScript prompt dialog at (254, 287) on xpath=//button[@onclick='jsPrompt()']
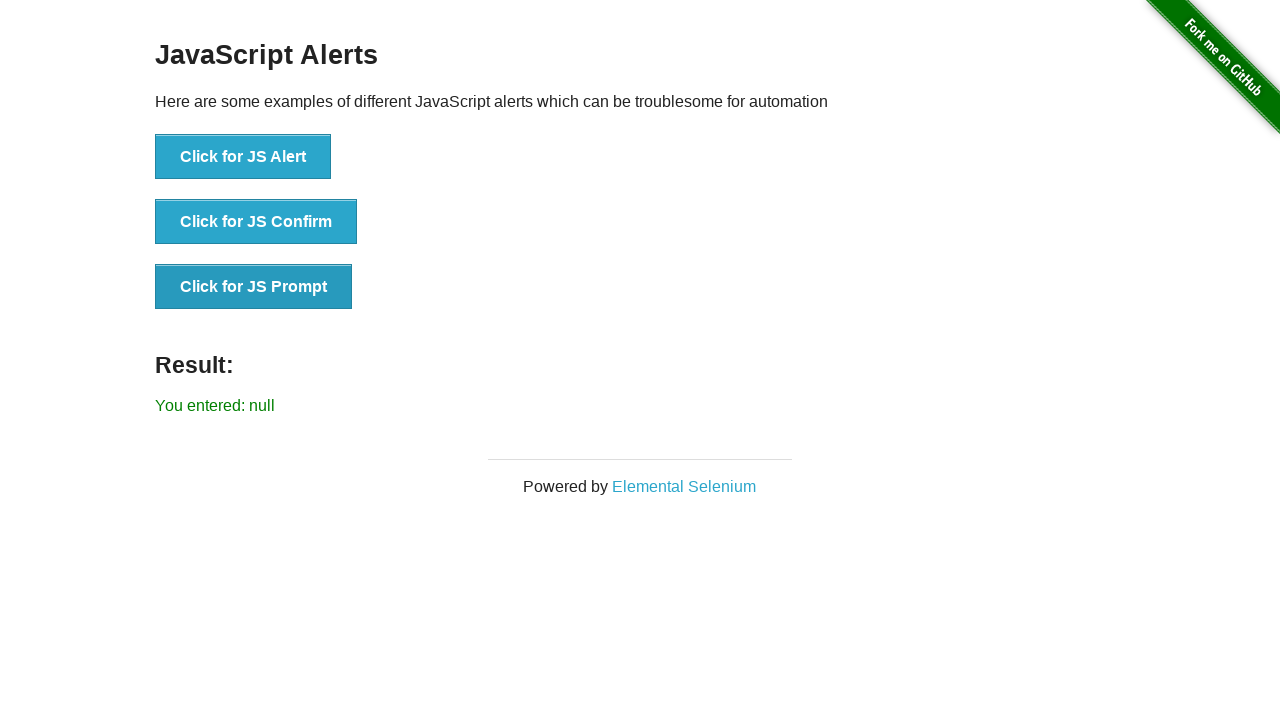

Set up dialog handler to accept prompt with text 'Shiva'
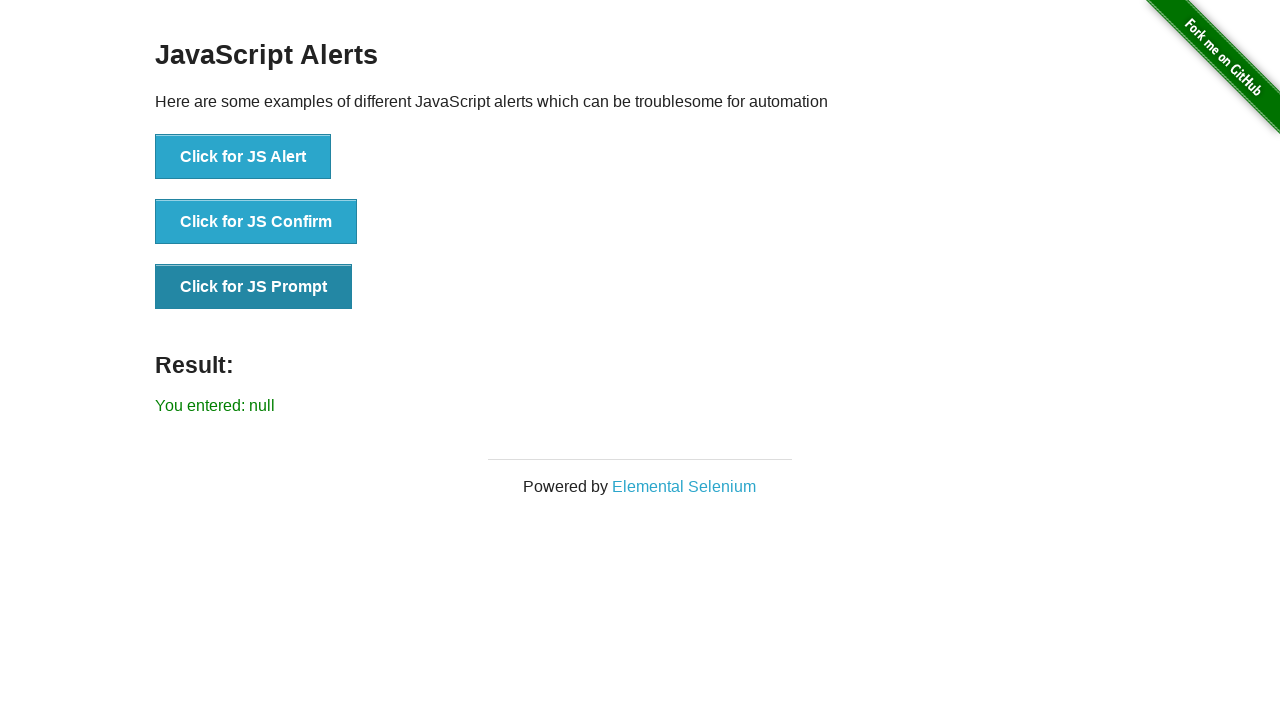

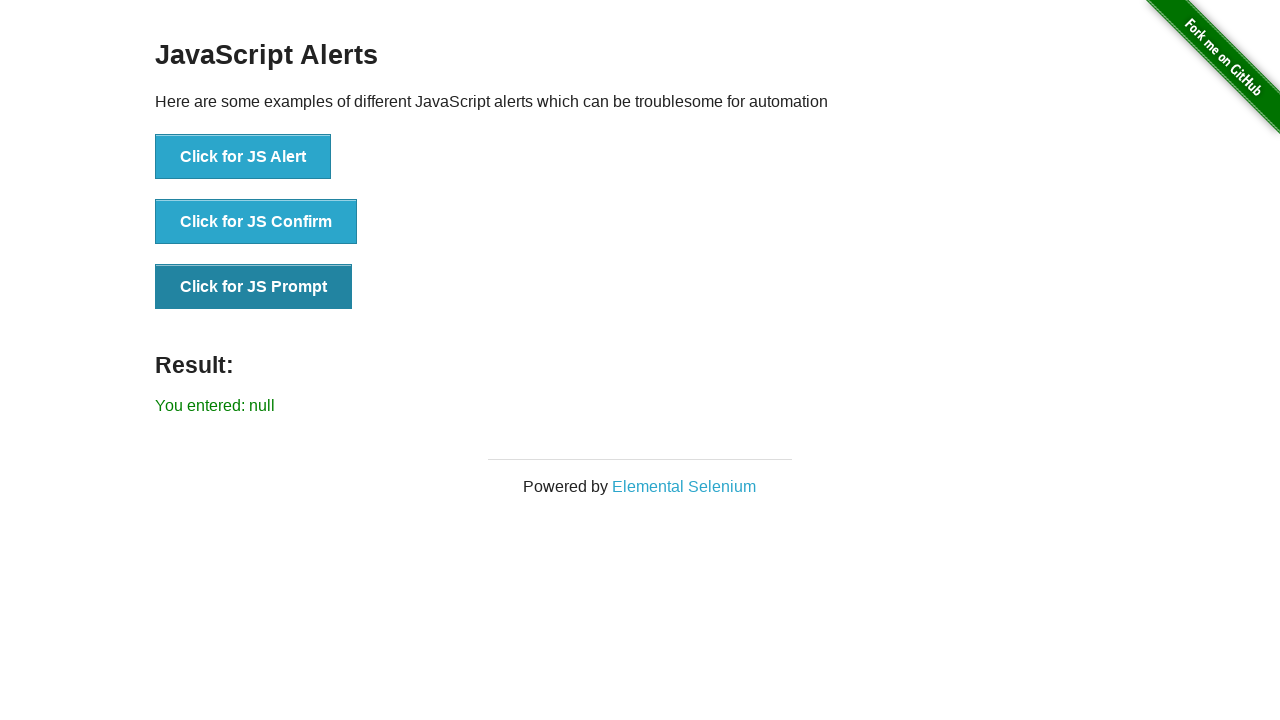